Navigates to a Mexican gas company website, clicks on "El Encino" location link, then navigates through the menu to "Condiciones Operativas" and "Calidad de Gas" sections to verify the page content loads correctly.

Starting URL: http://www.tcmas.mx/

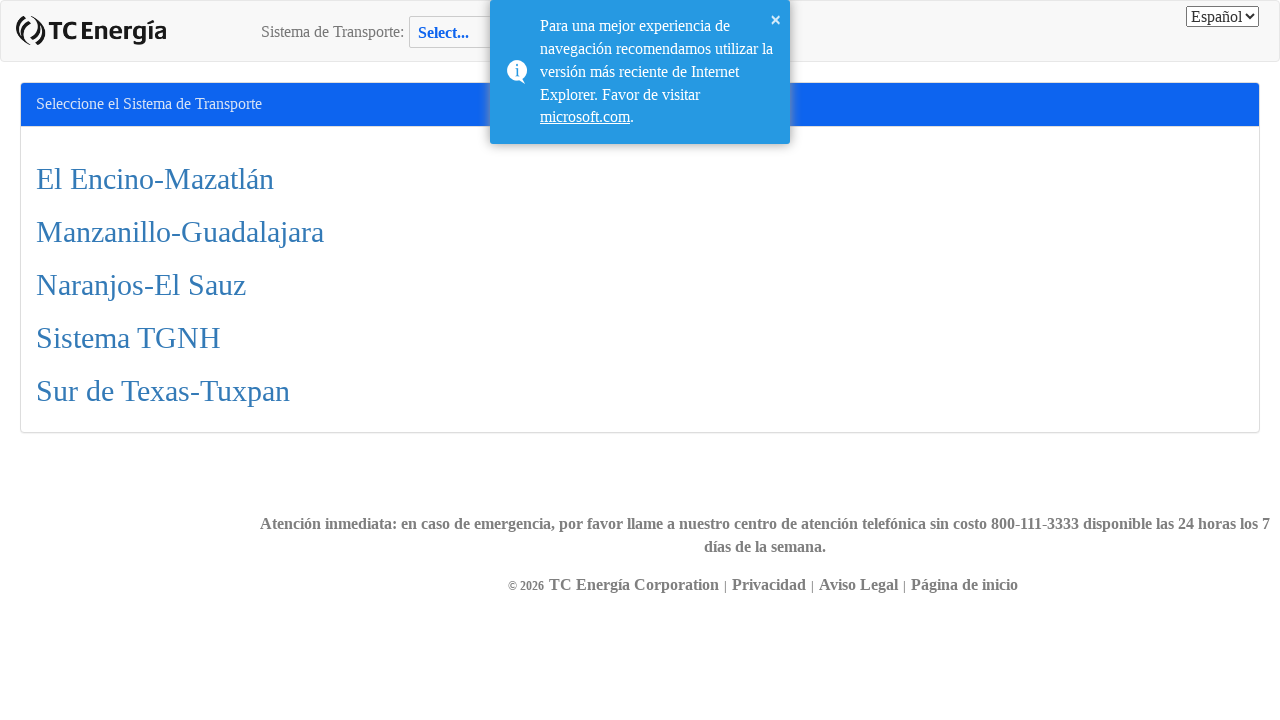

Waited for 'El Encino' location link to be visible
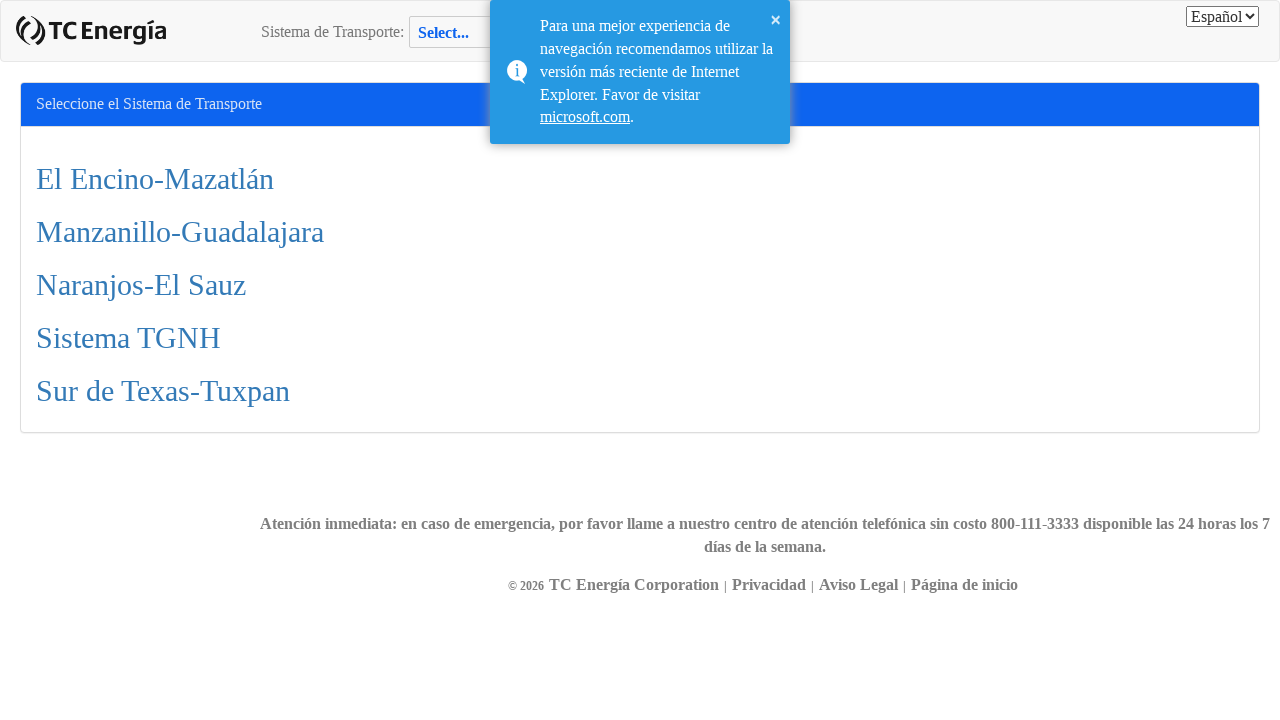

Clicked on 'El Encino' location link at (640, 178) on xpath=//div/a/h2[contains(text(), "El Encino")]
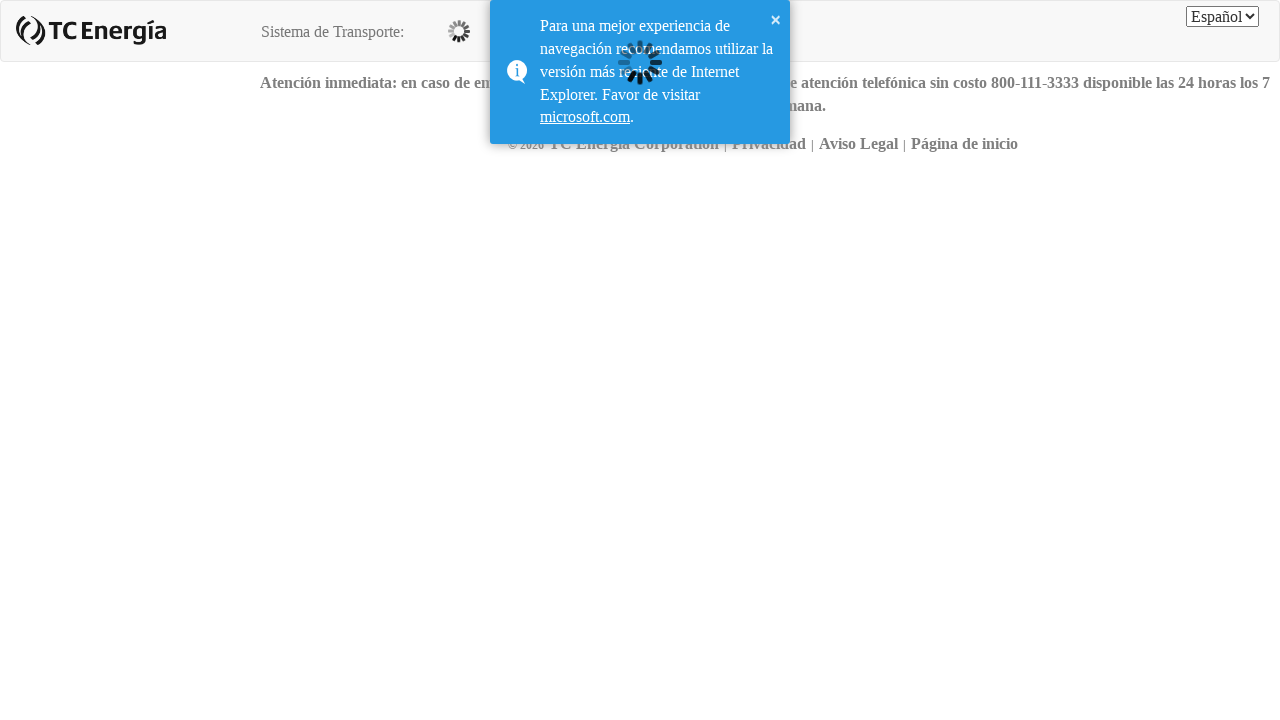

Waited for 'Condiciones Operativas' menu item to be visible
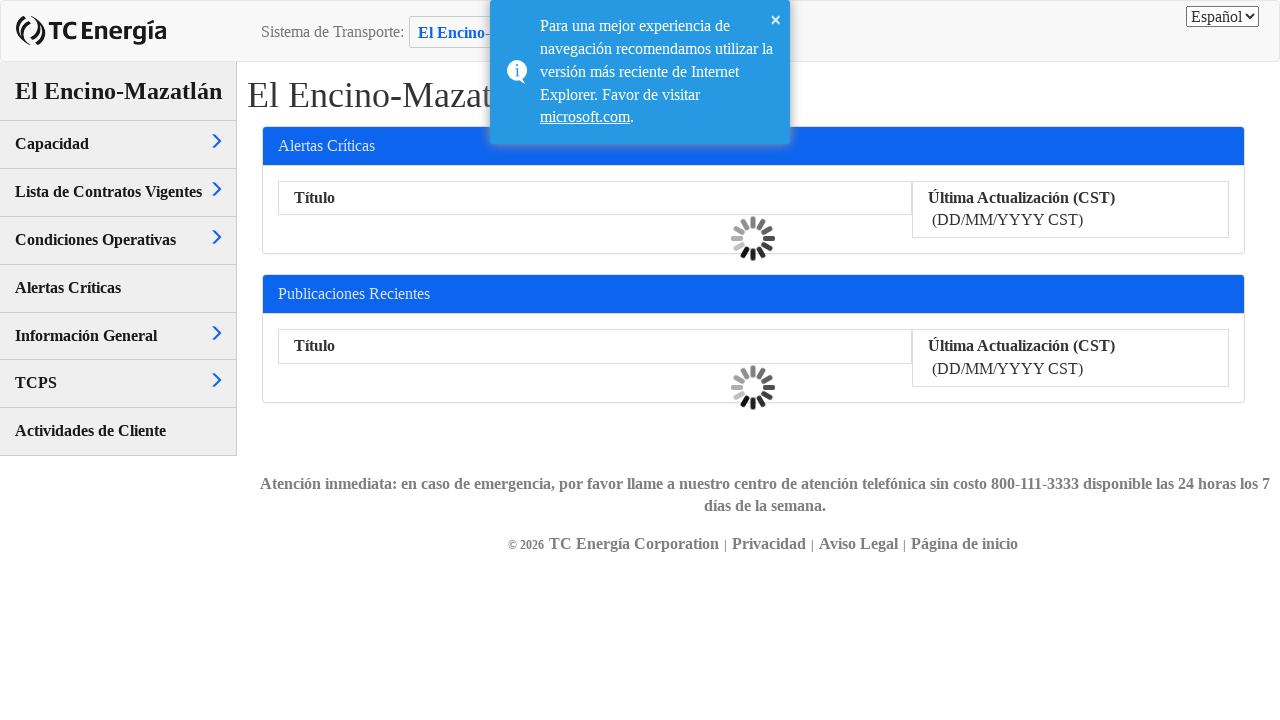

Clicked on 'Condiciones Operativas' menu item at (96, 239) on xpath=//div[@class="menu-item"]/a[contains(text(), "Condiciones Operativas")]
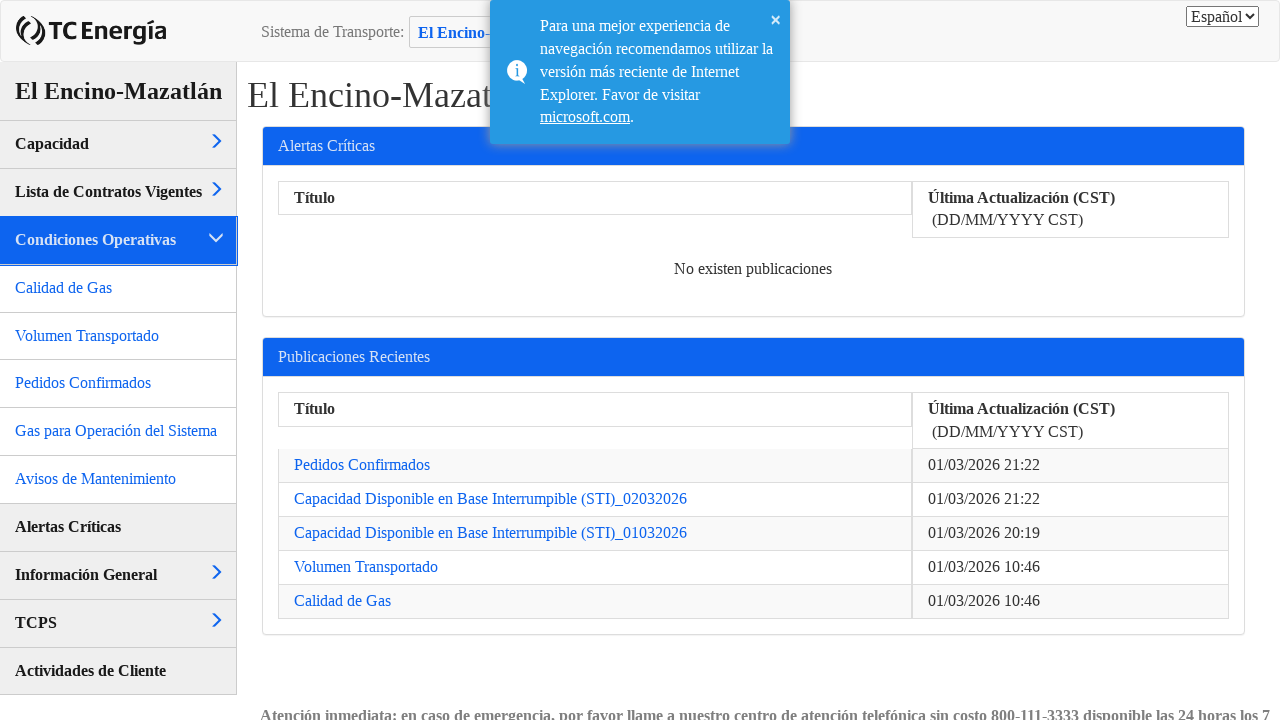

Waited for 'Calidad de Gas' menu item to be visible
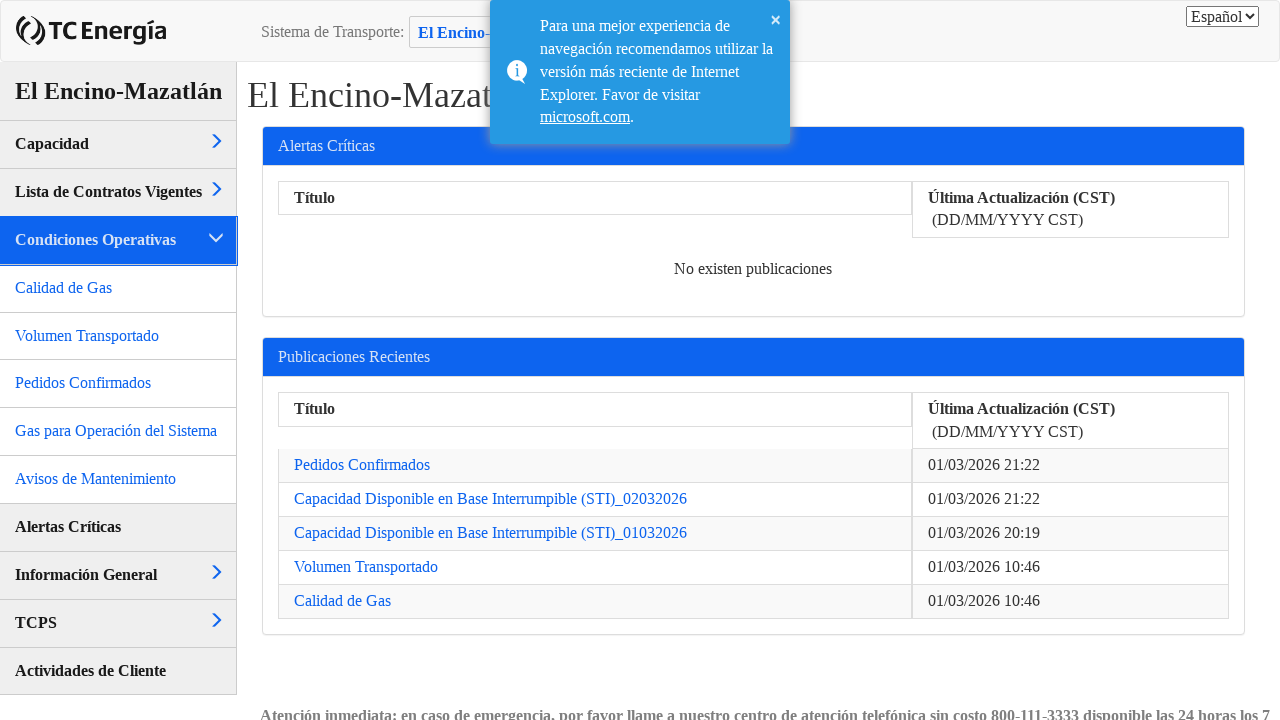

Clicked on 'Calidad de Gas' menu item at (64, 287) on xpath=//div[@class="menu-item"]/a[contains(text(), "Calidad de Gas")]
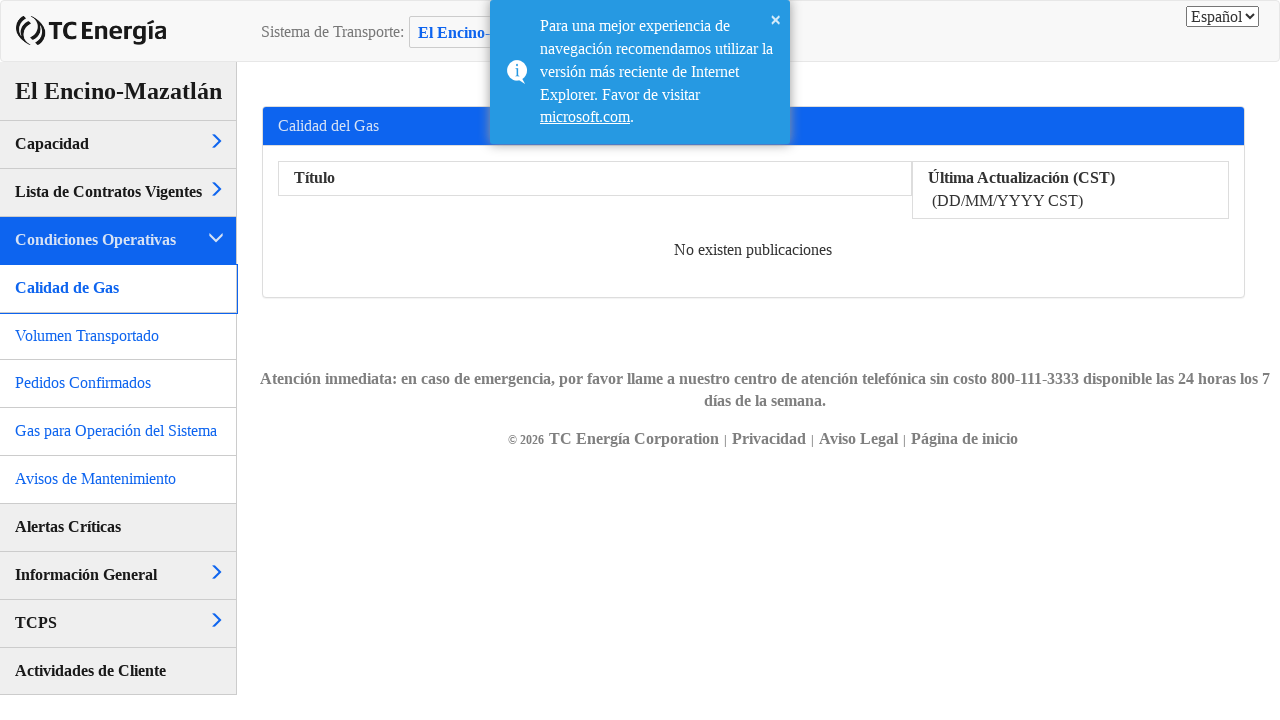

Verified that 'Calidad de Gas' page content loaded successfully
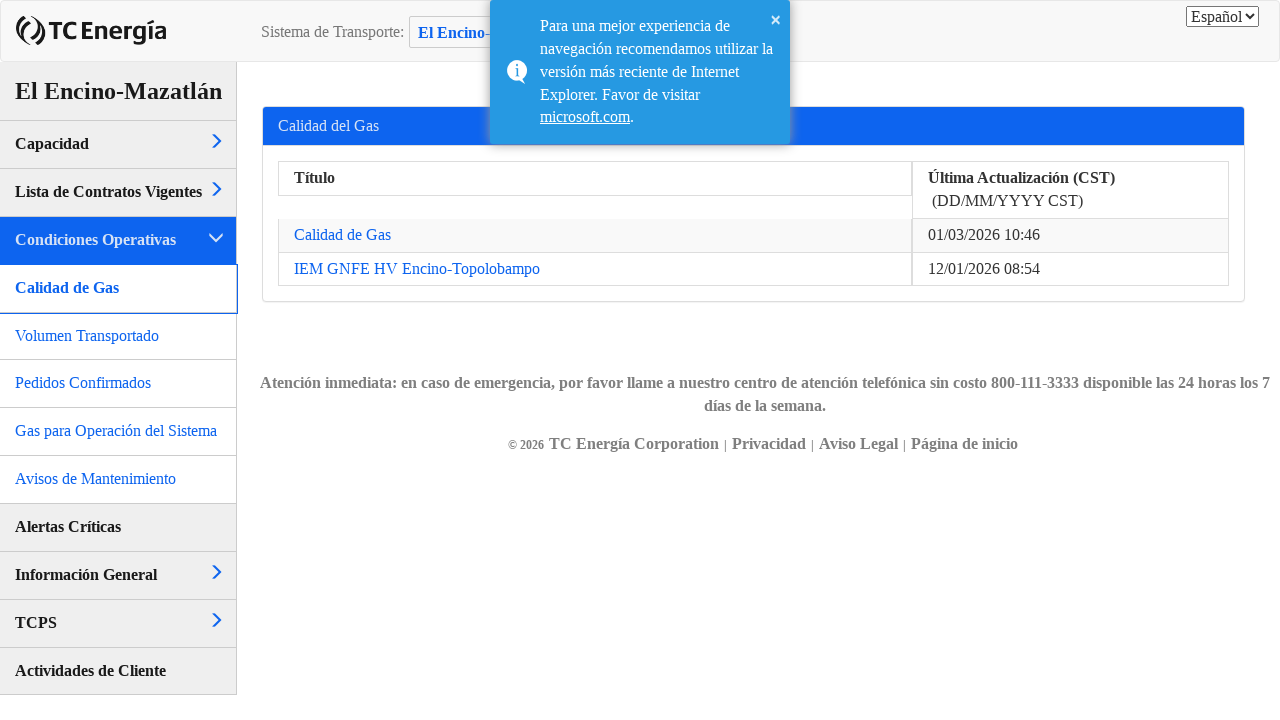

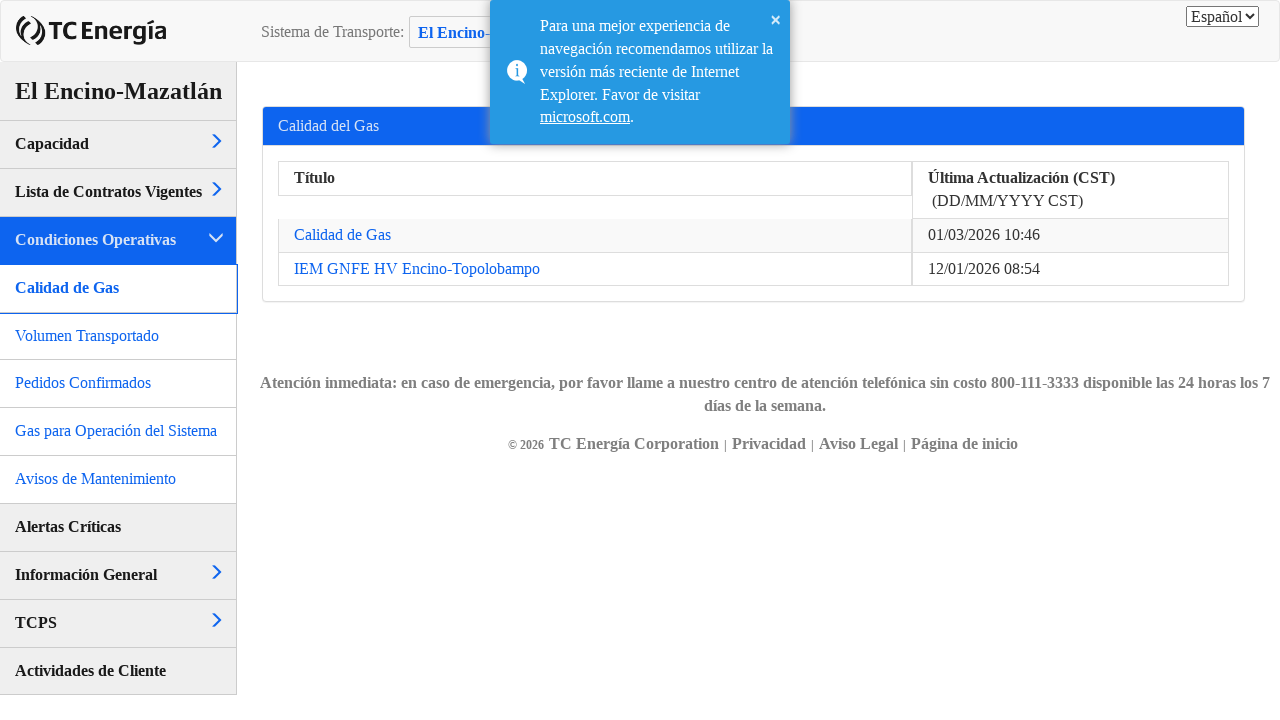